Navigates to the LMS site and clicks on the My Account link to verify the page title

Starting URL: https://alchemy.hguy.co/lms

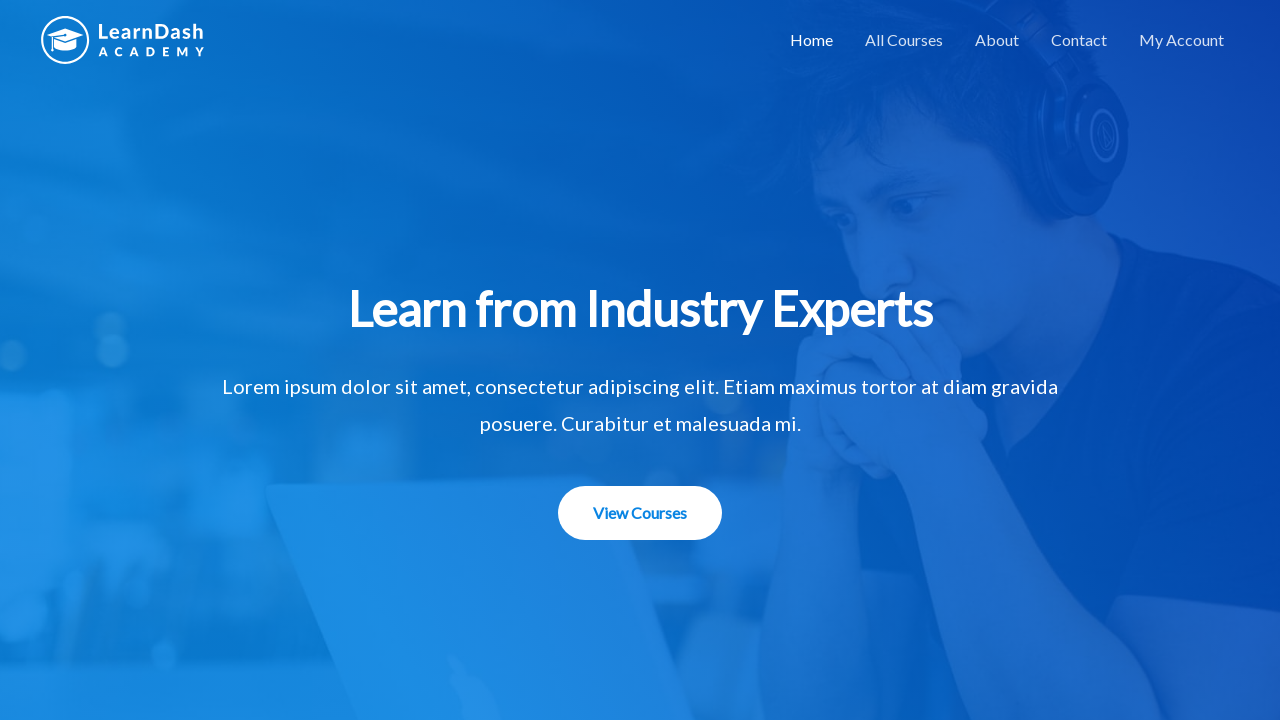

Navigated to LMS site at https://alchemy.hguy.co/lms
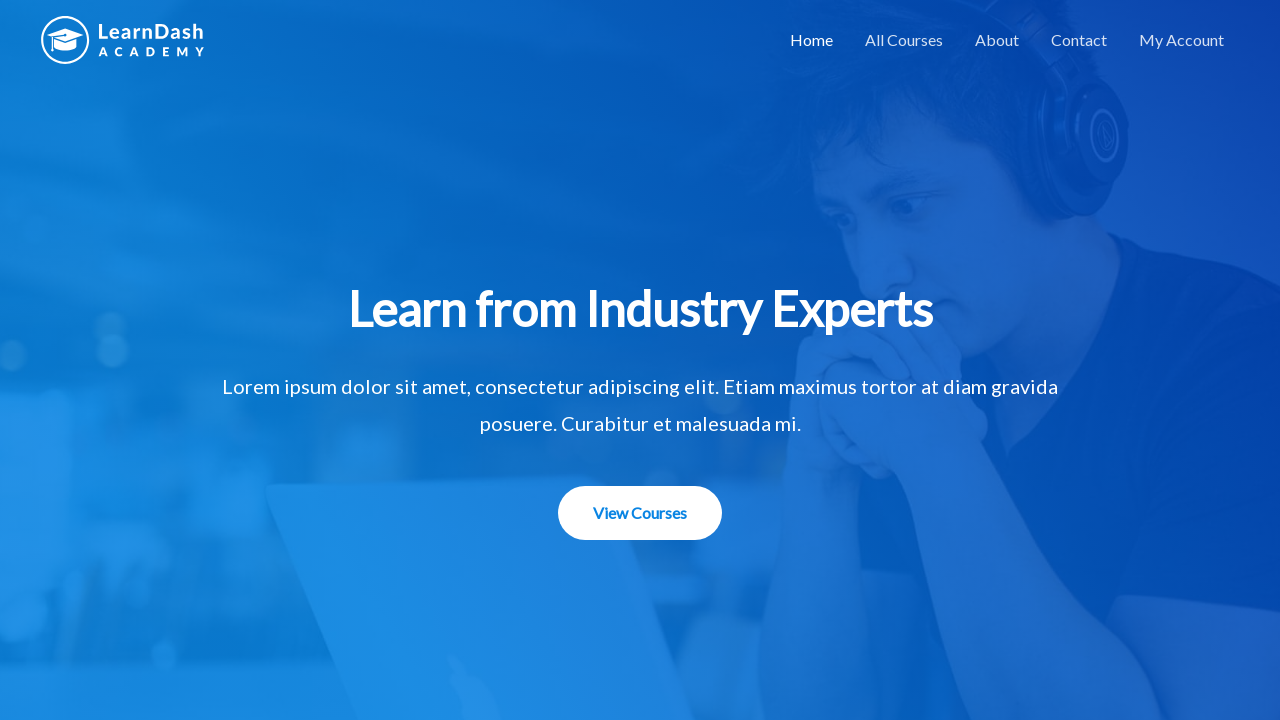

Clicked on My Account link at (1182, 40) on xpath=//a[contains(text(),'My Account')]
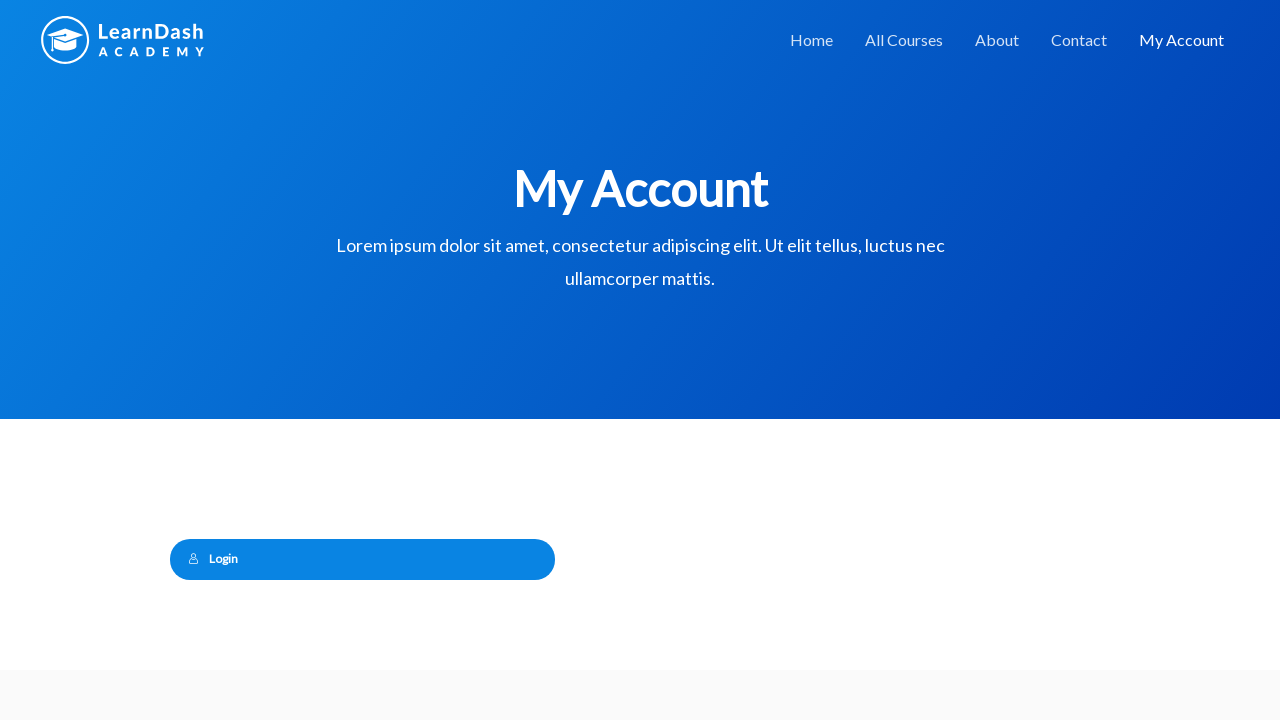

Verified page title is 'My Account – Alchemy LMS'
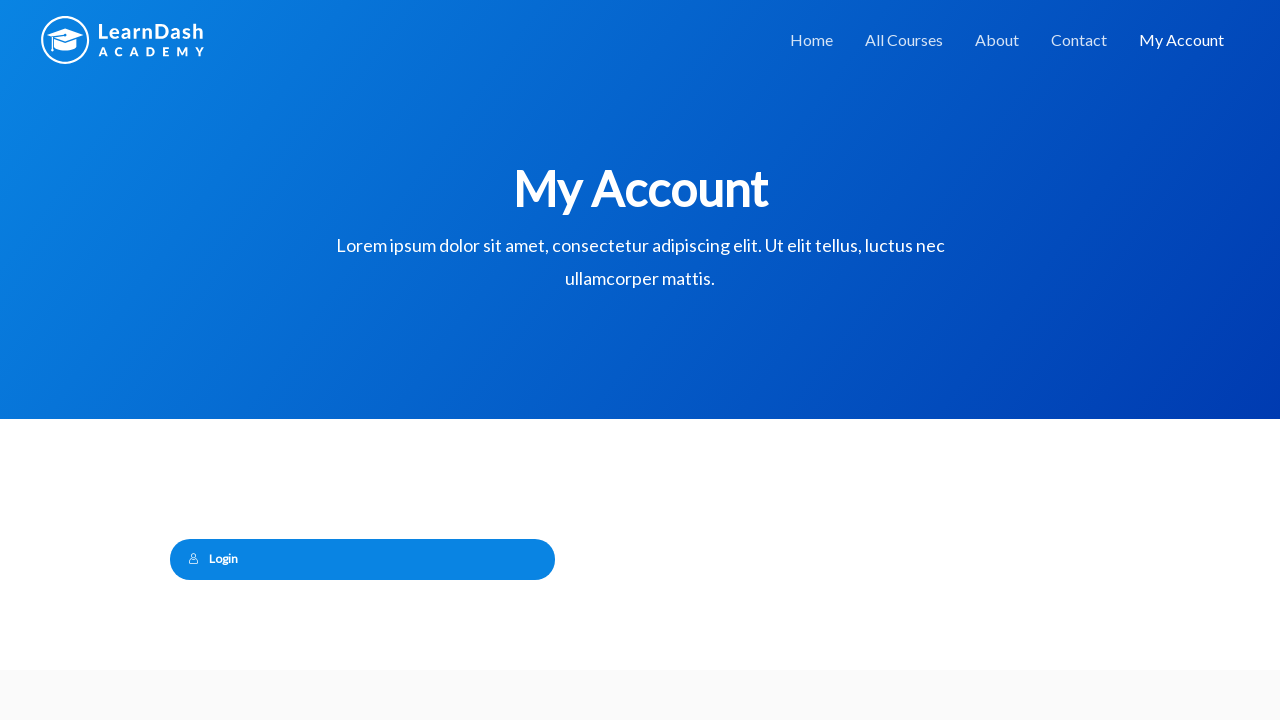

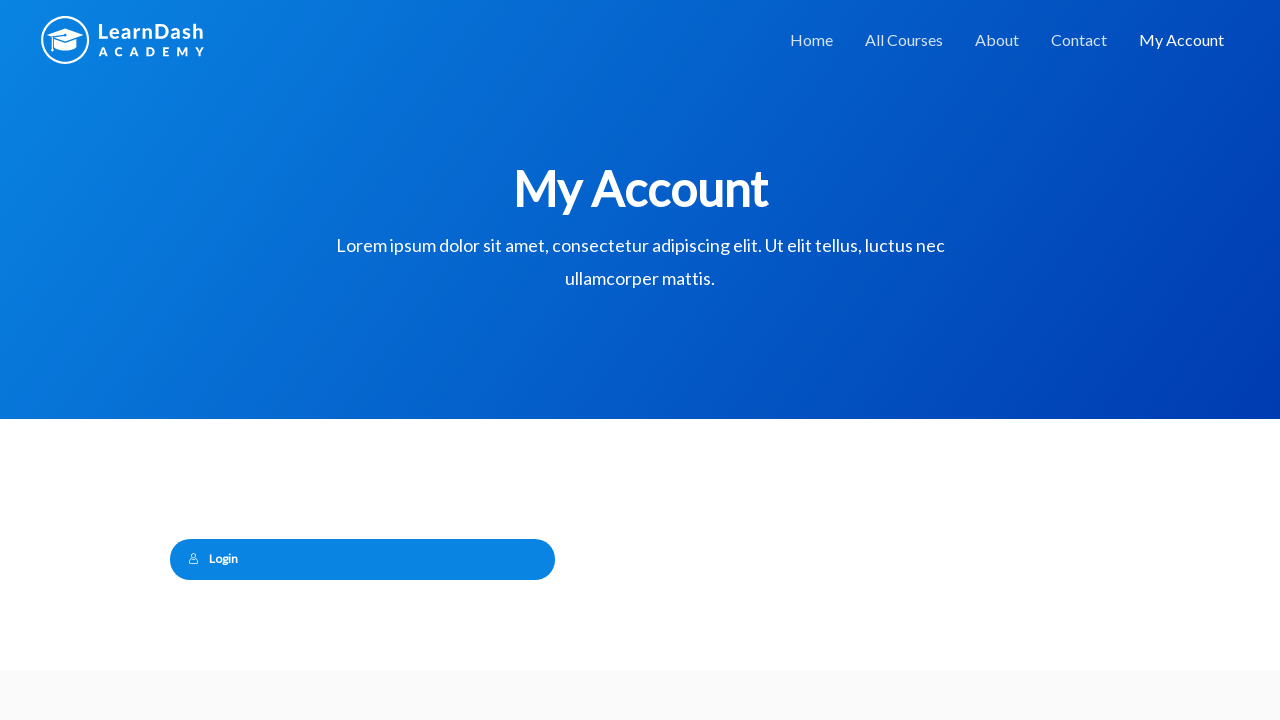